Tests navigation to the Leadership page by hovering over the About link to reveal a menu, clicking the Leadership link, and verifying Carlos Kidman appears on the page

Starting URL: https://qap.dev

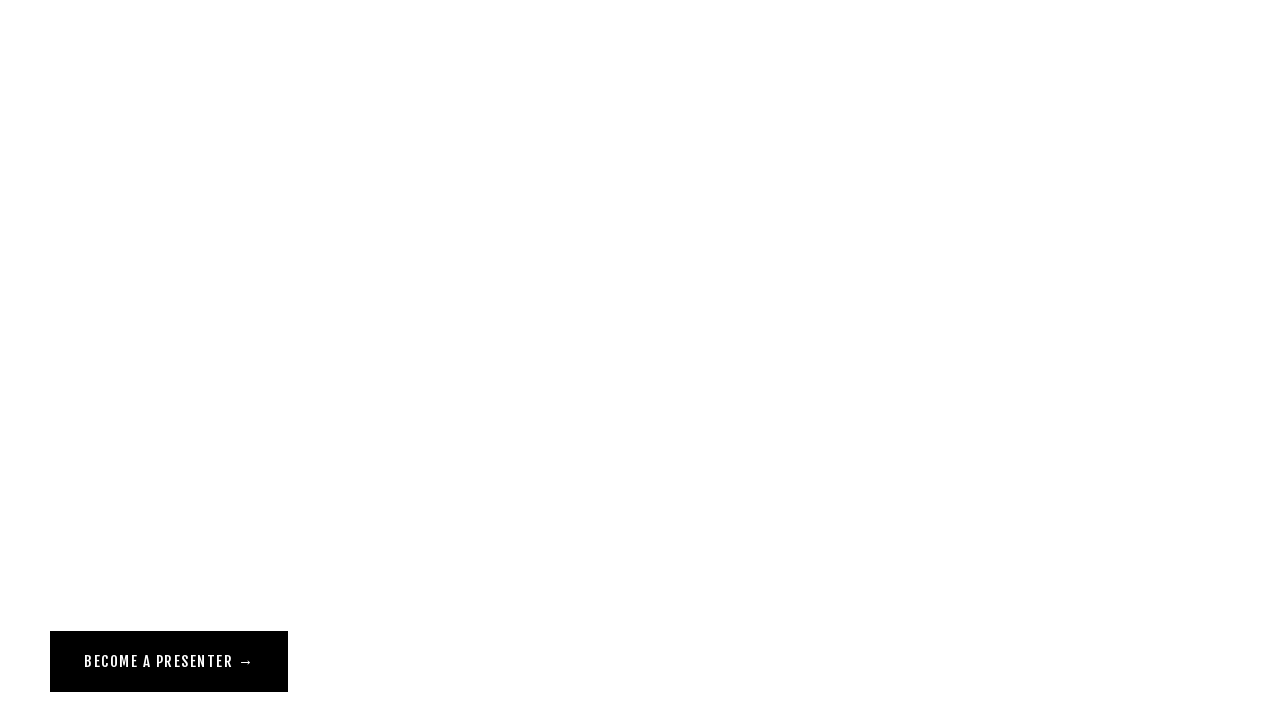

Hovered over About link to reveal dropdown menu at (71, 56) on a[href="/about"]
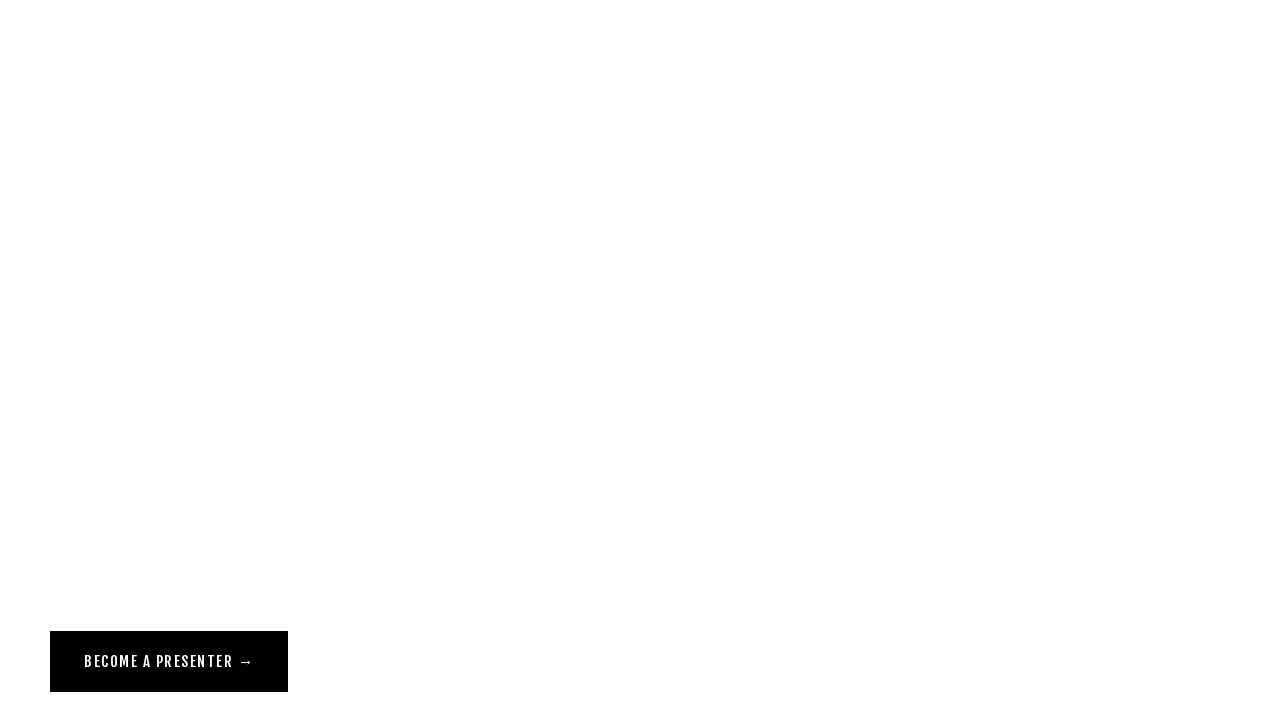

Clicked Leadership link from dropdown menu at (92, 124) on a[href="/leadership"][class^="Header-nav"]
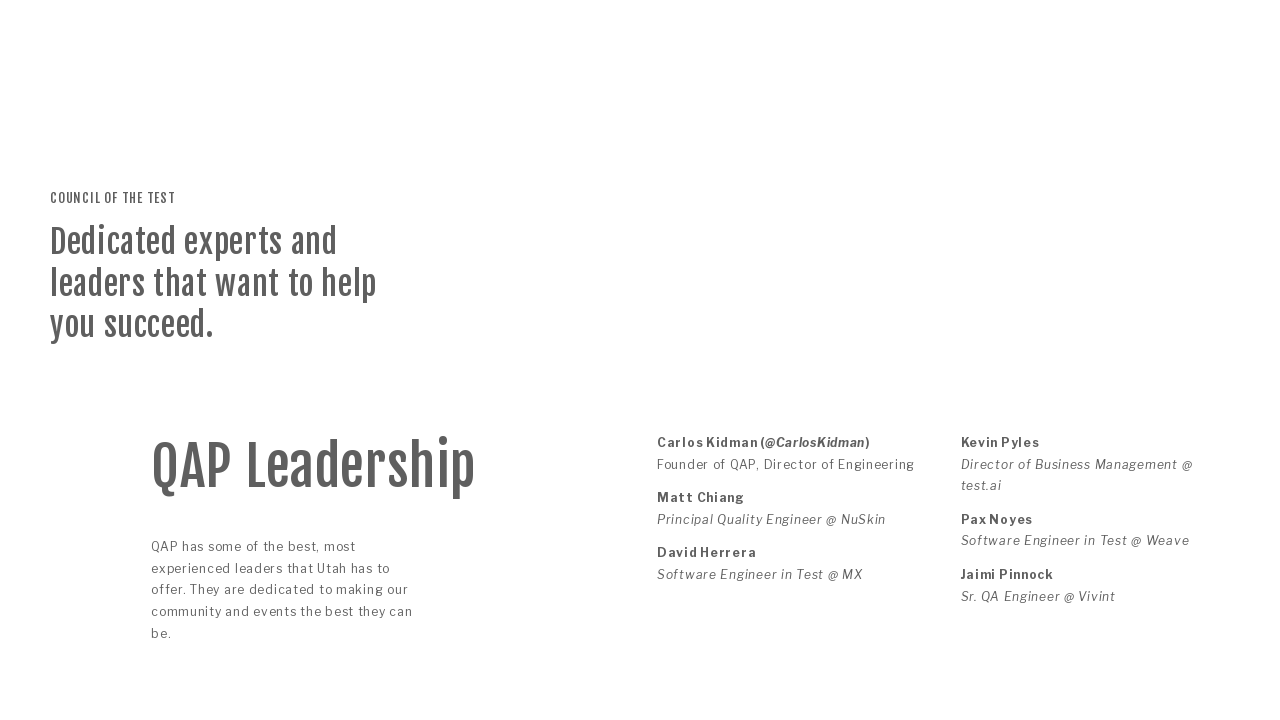

Verified Carlos Kidman appears on Leadership page
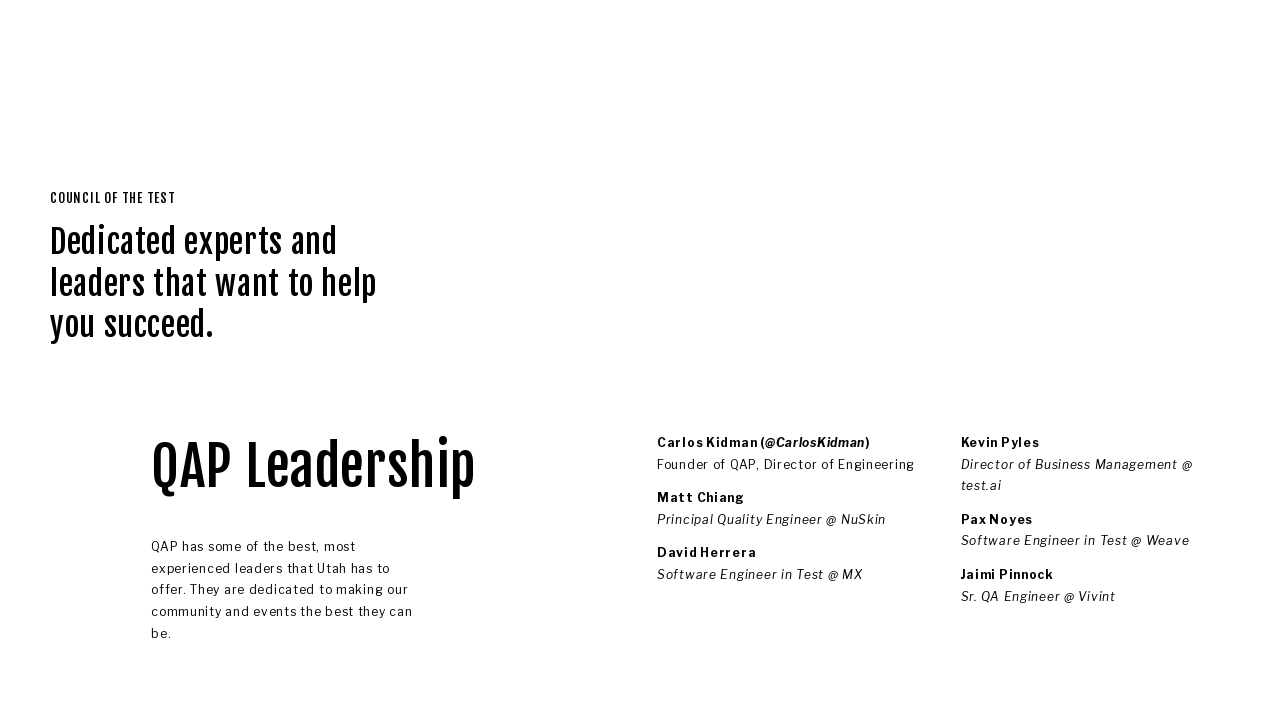

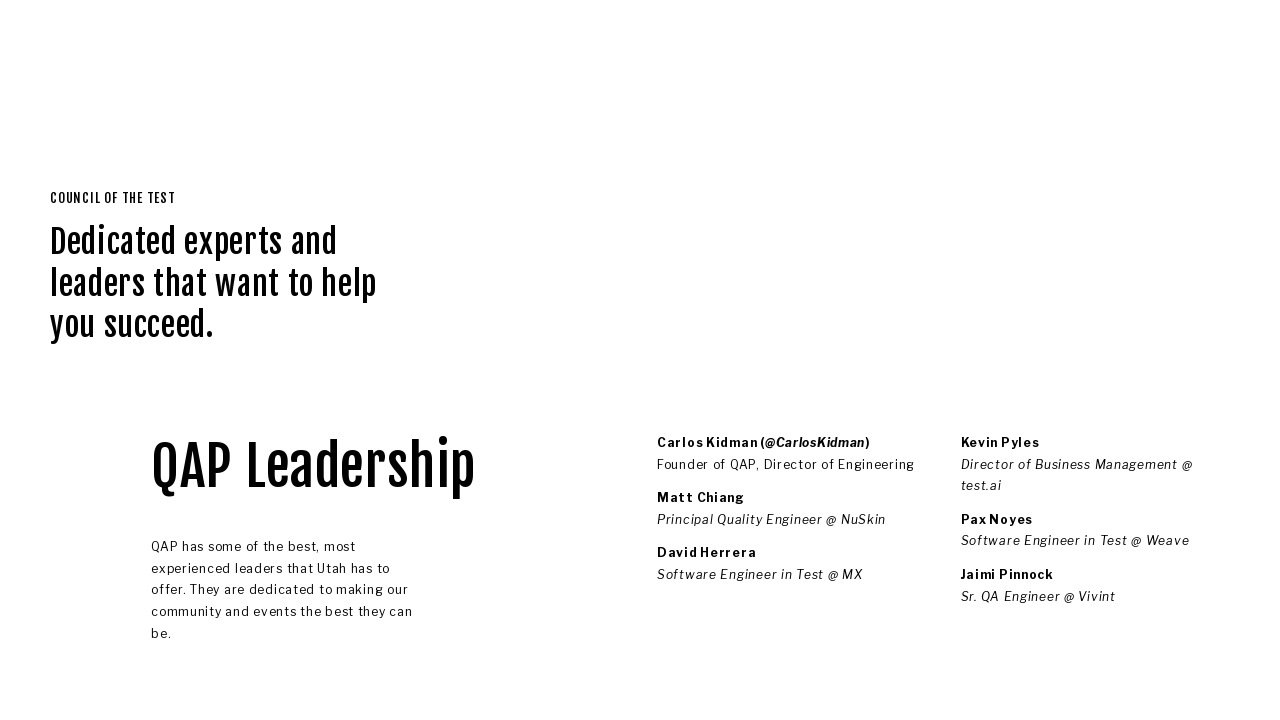